Tests JS Confirm dialog by clicking the confirm button, dismissing (canceling) the dialog, and verifying the result shows "You clicked: Cancel".

Starting URL: https://the-internet.herokuapp.com/javascript_alerts

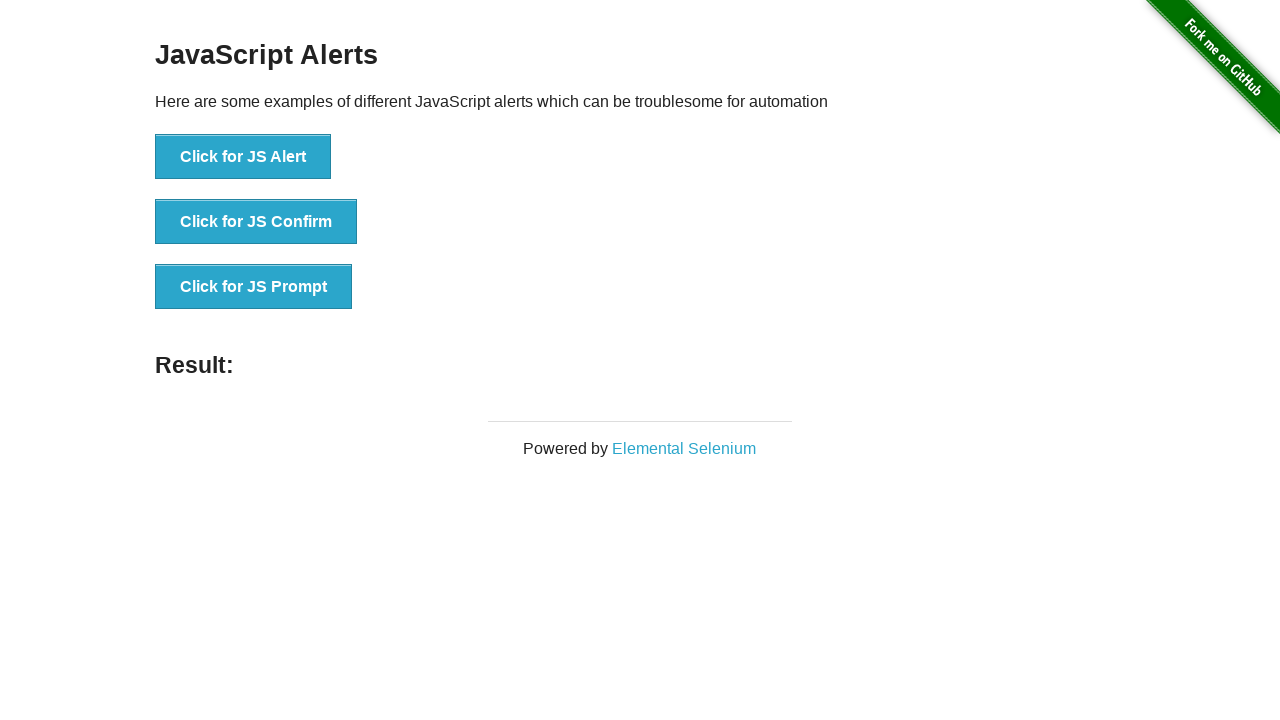

Navigated to JavaScript alerts page
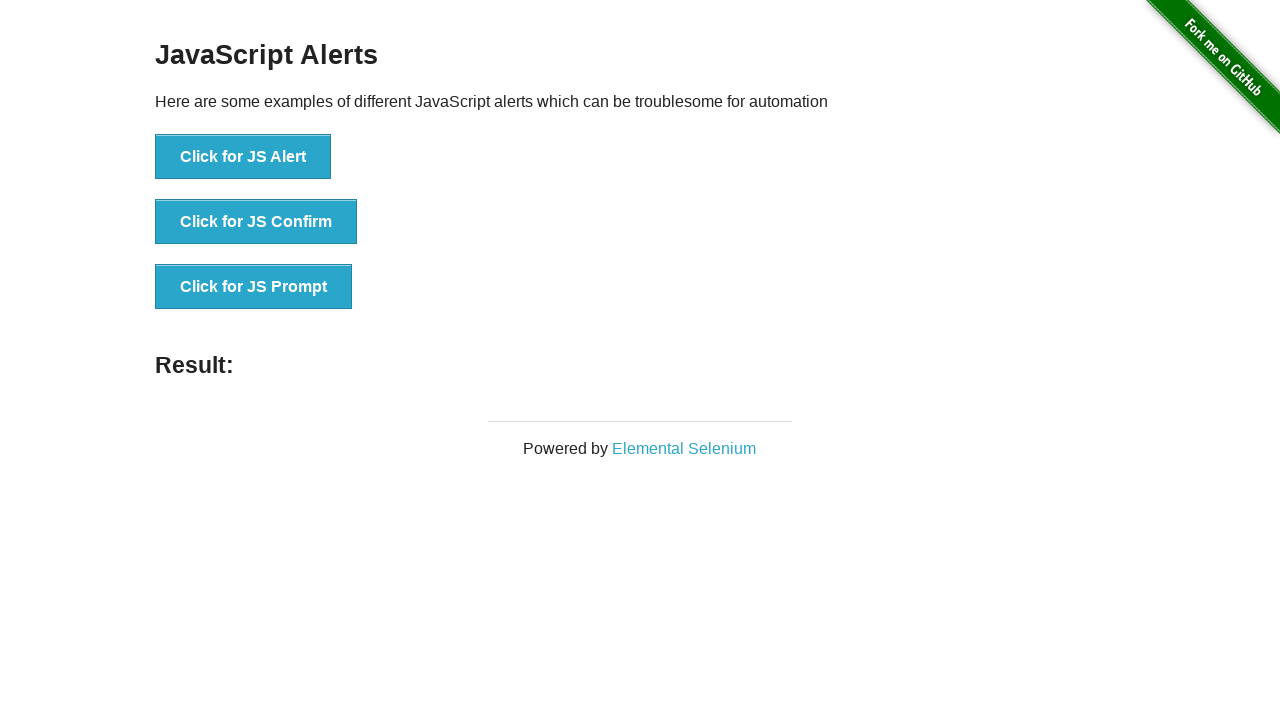

Set up dialog handler to dismiss the confirm dialog
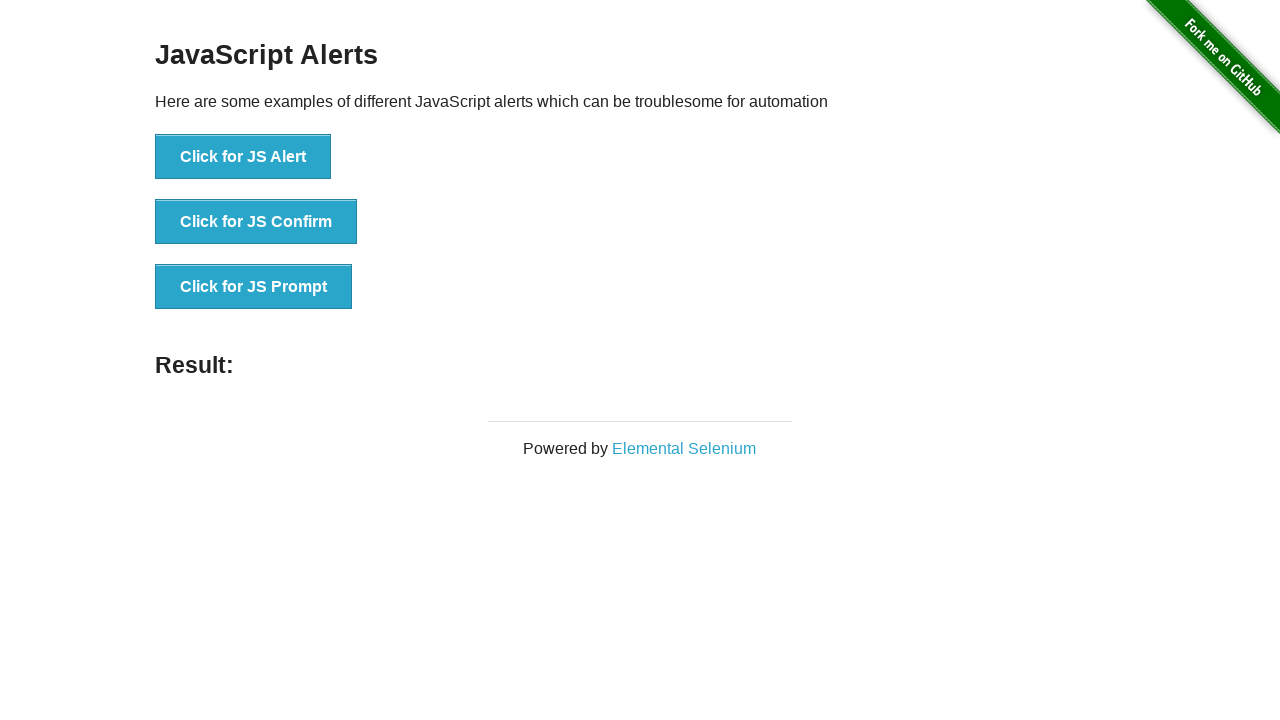

Clicked the JS Confirm button at (256, 222) on button[onclick*='jsConfirm']
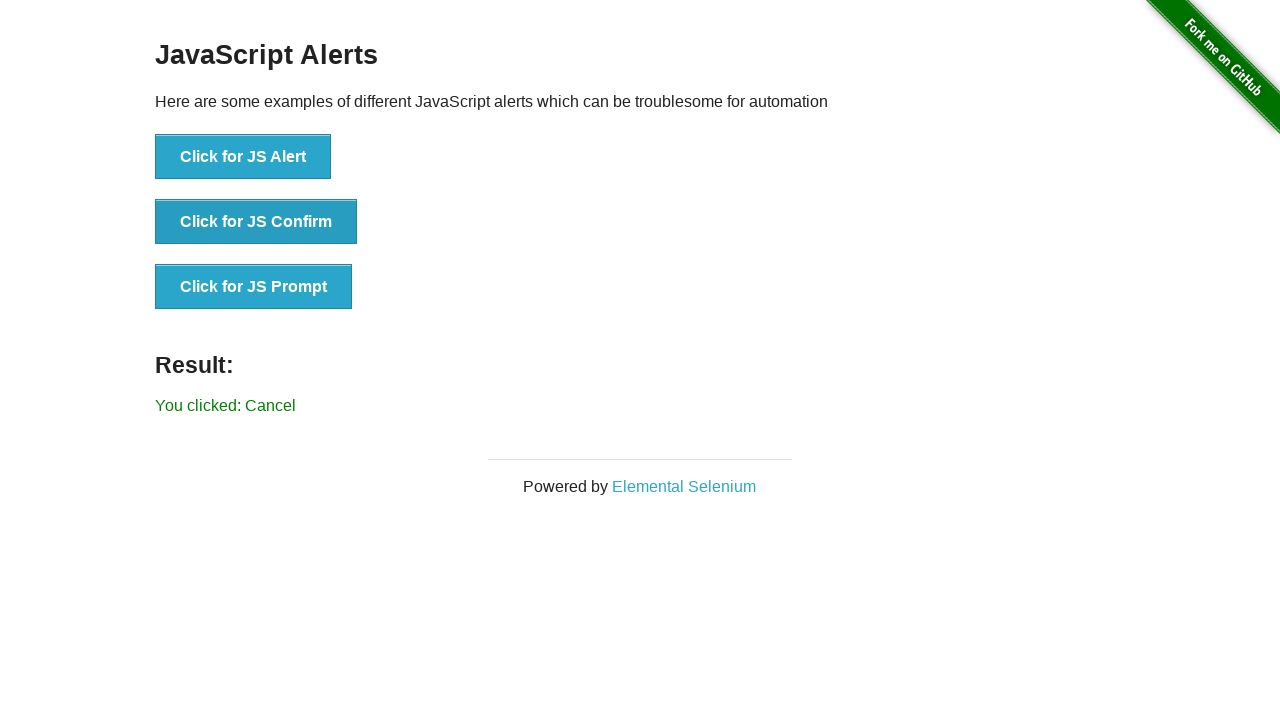

Waited for result message to appear
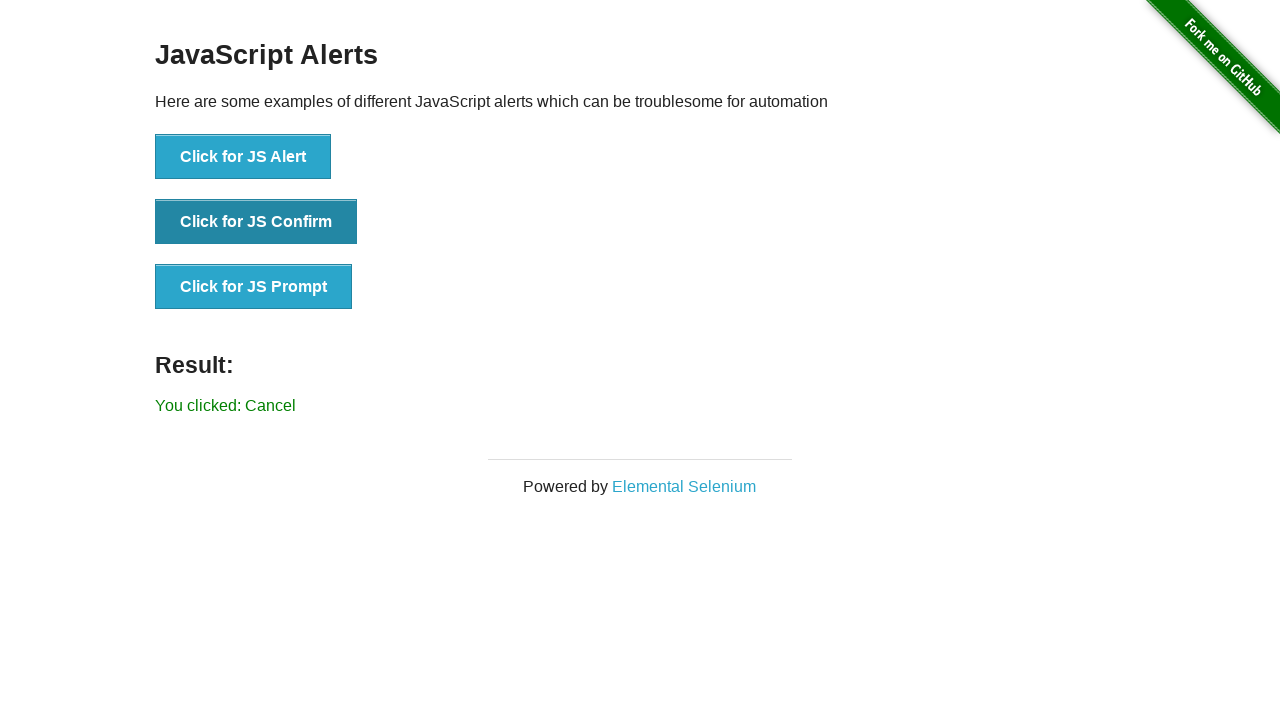

Retrieved result text from page
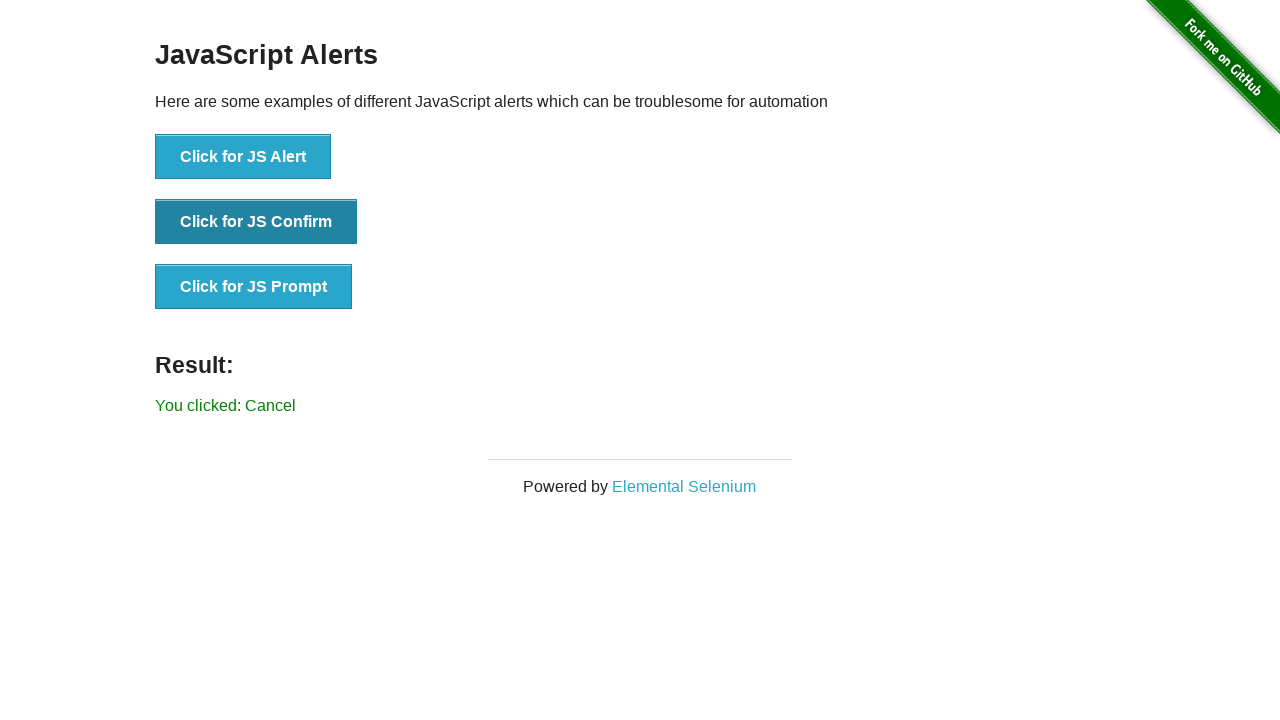

Asserted that result contains 'You clicked: Cancel'
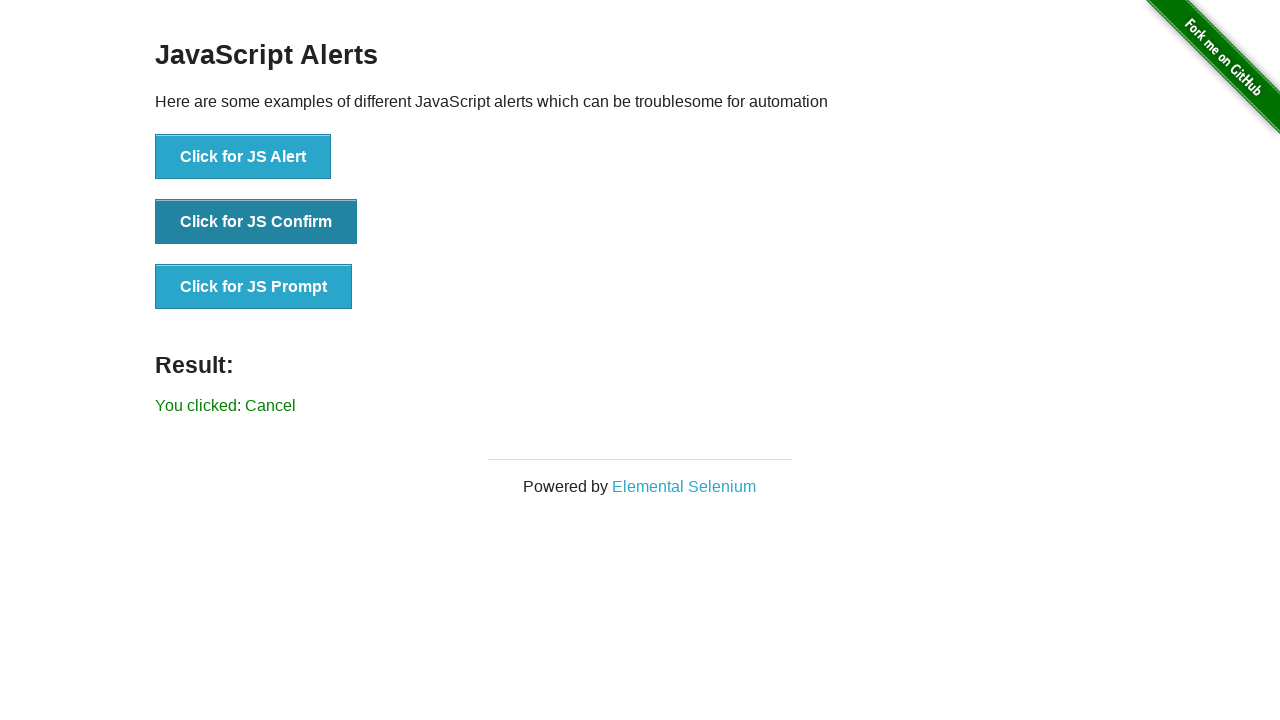

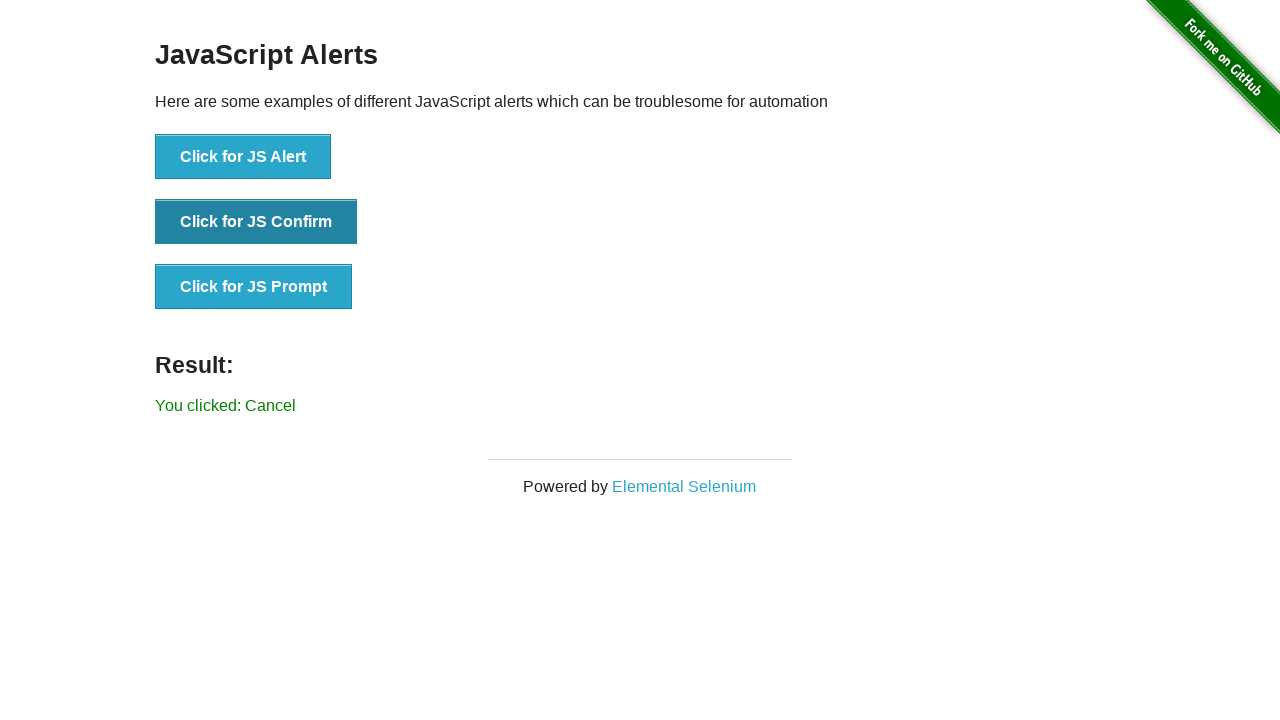